Tests button click that triggers an alert, validates alert text, and then selects an option from a dropdown menu

Starting URL: https://techstepacademy.com/training-ground

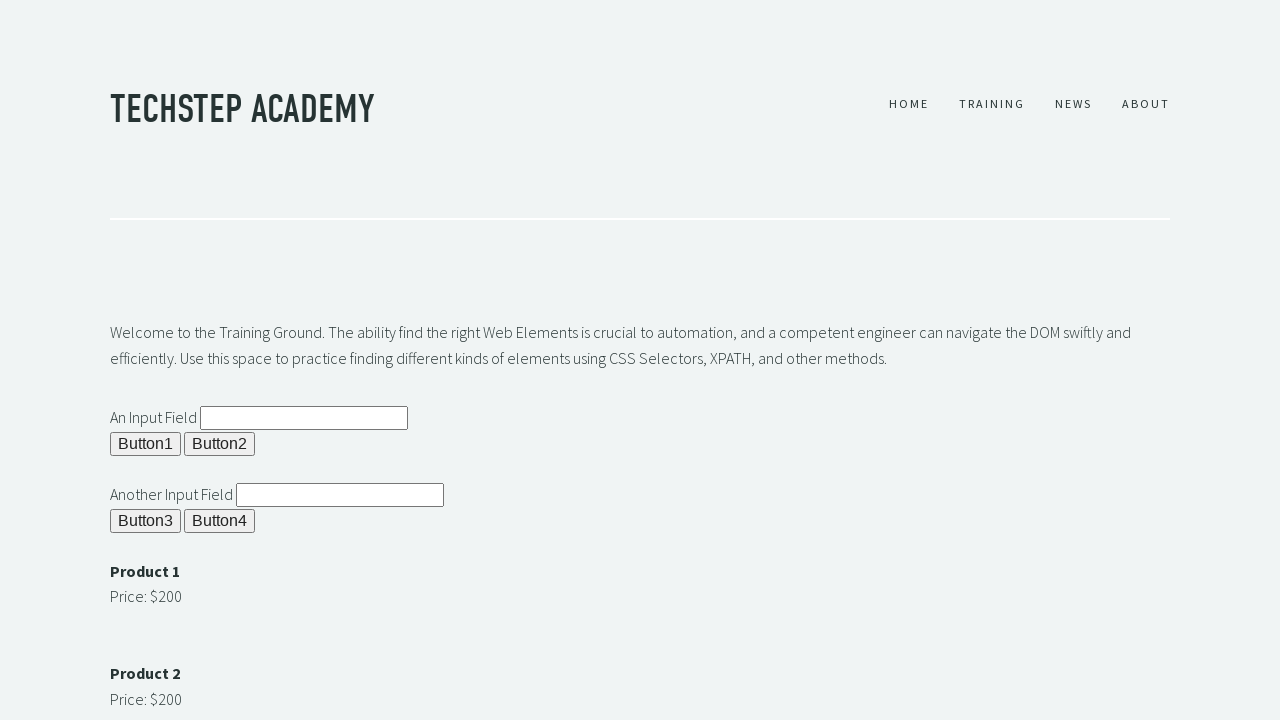

Clicked button that triggers alert at (146, 444) on #b1
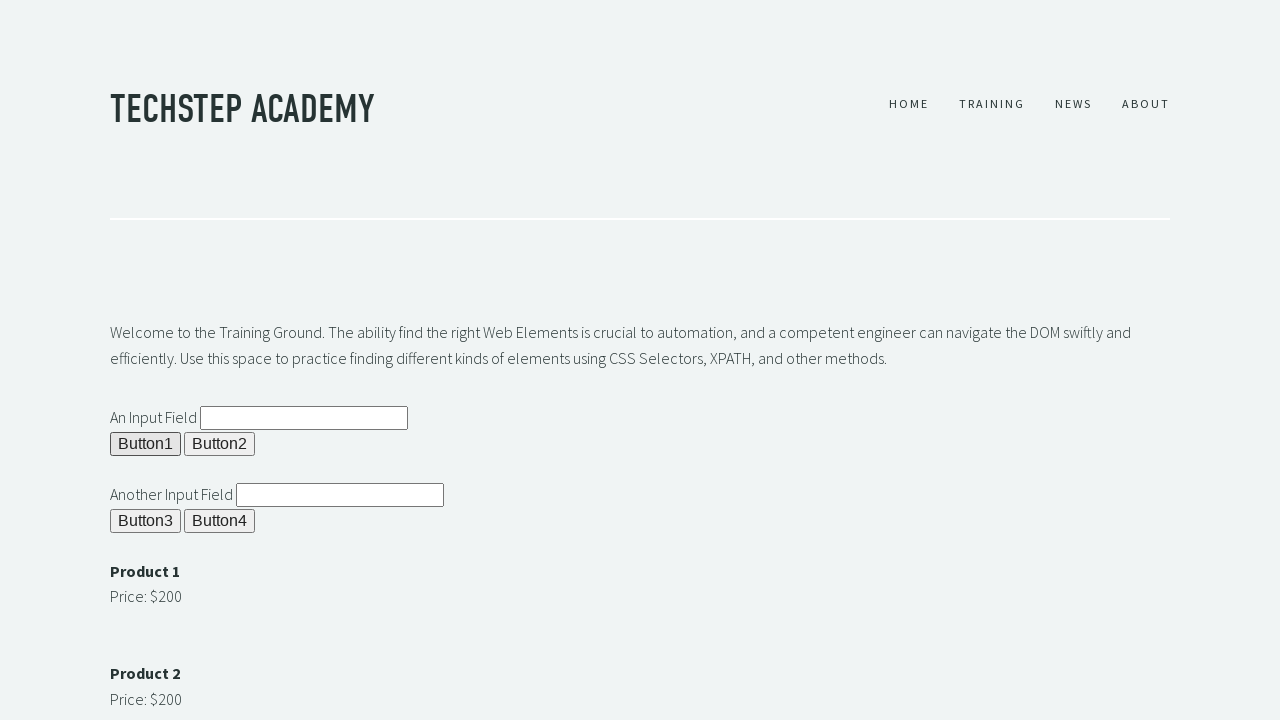

Set up alert dialog handler to accept
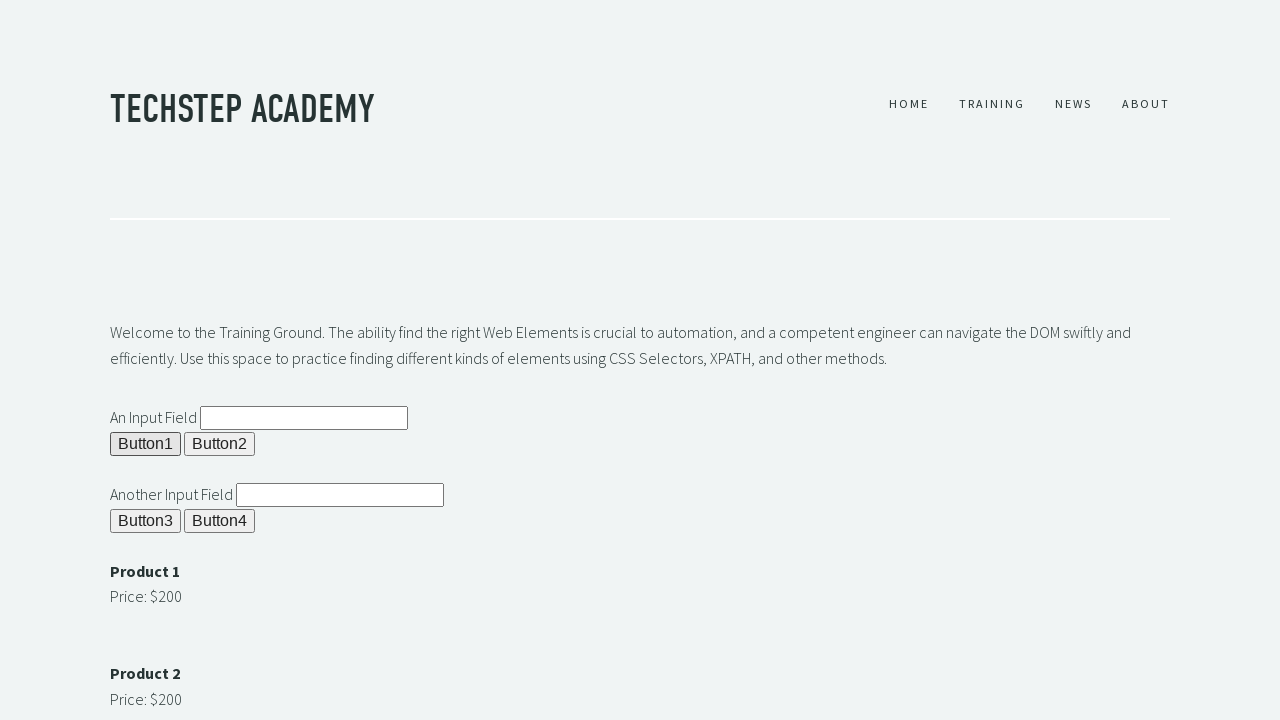

Waited for alert to be handled
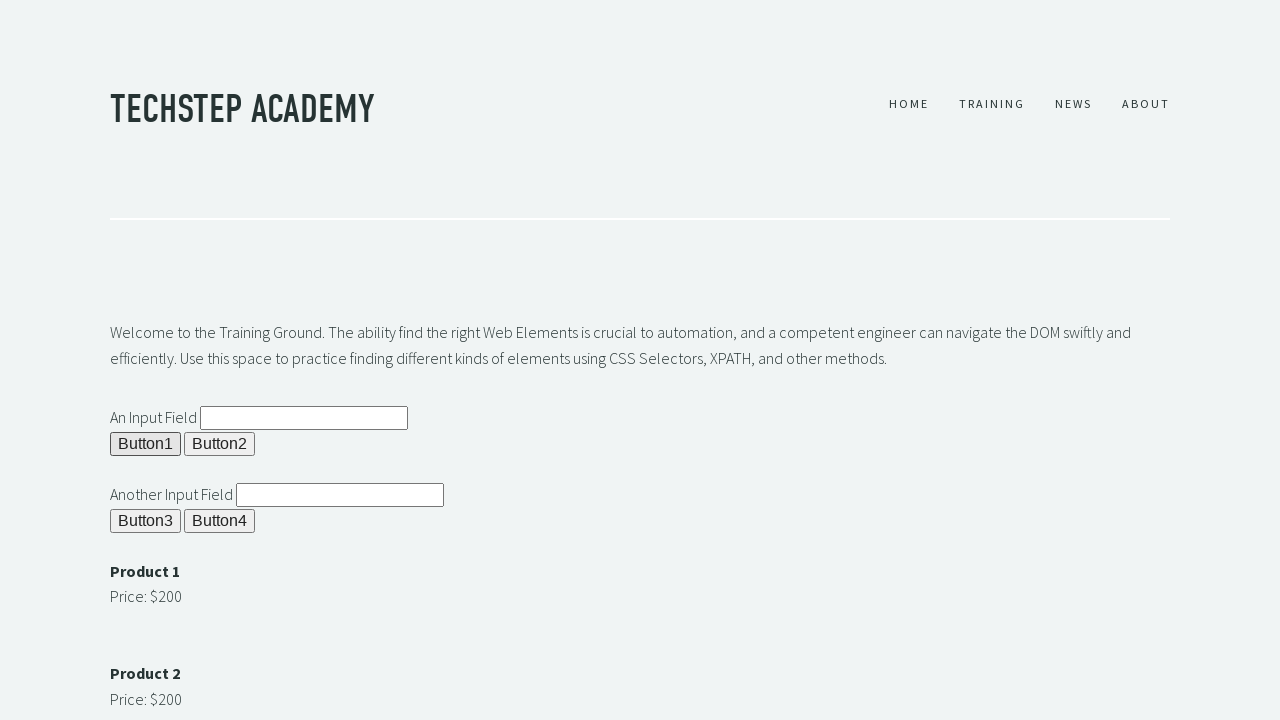

Selected 'Beets' option from dropdown menu by index 1 on #sel1
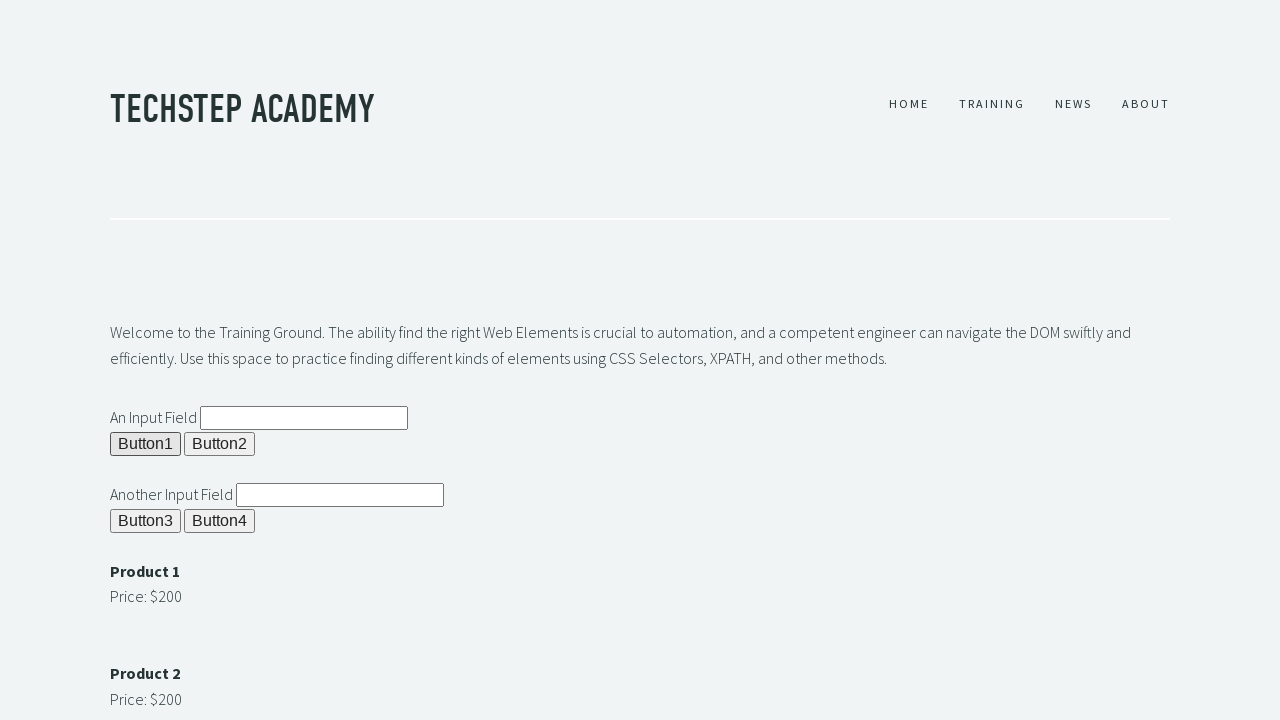

Retrieved selected dropdown value
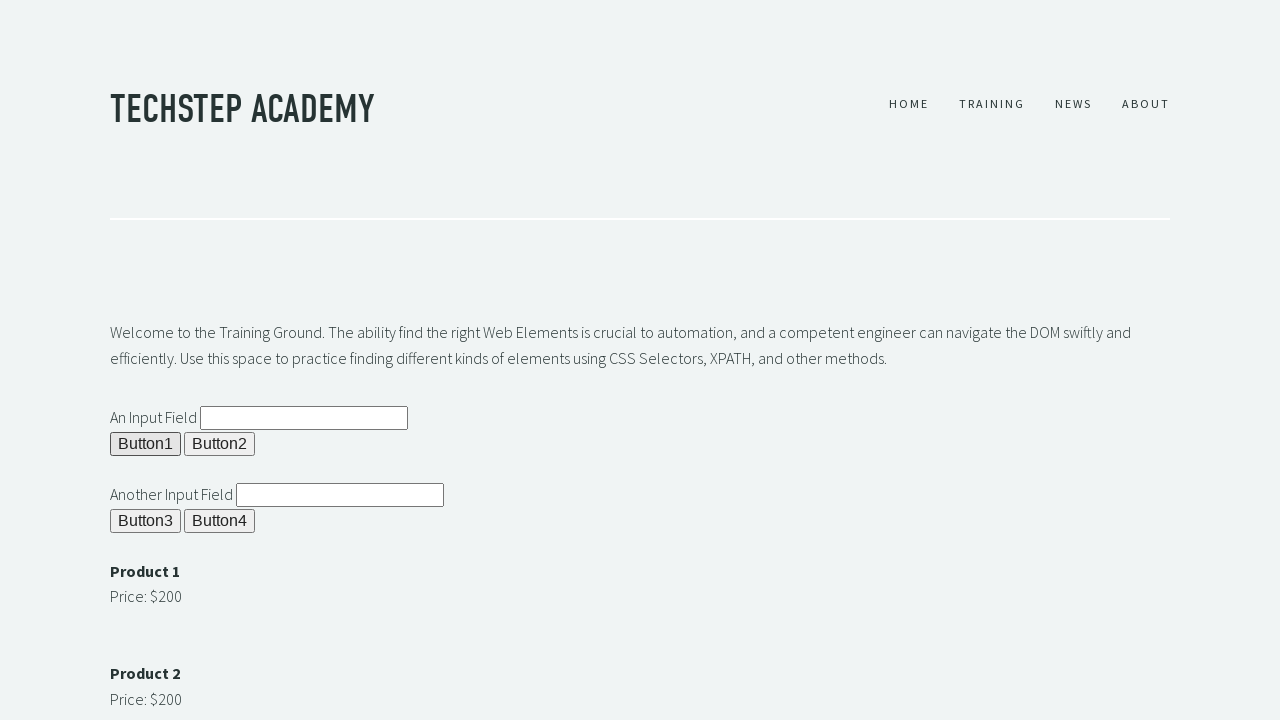

Validated that selected option text is 'Beets'
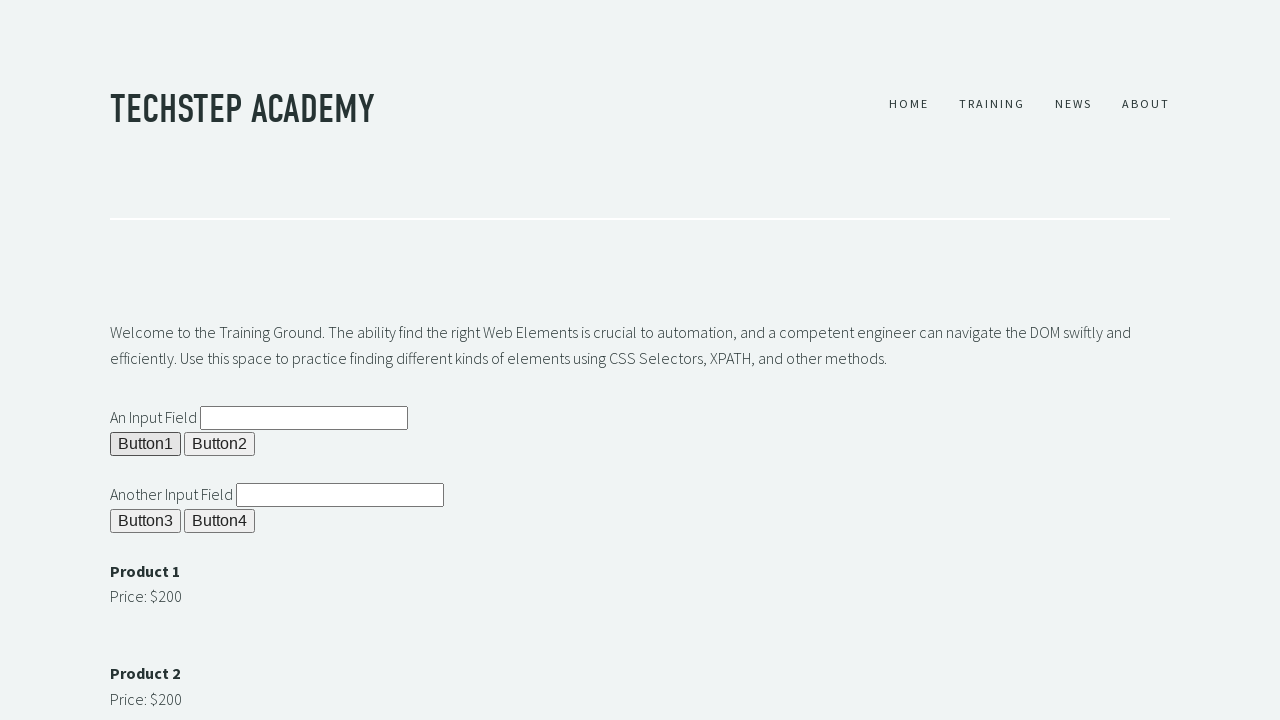

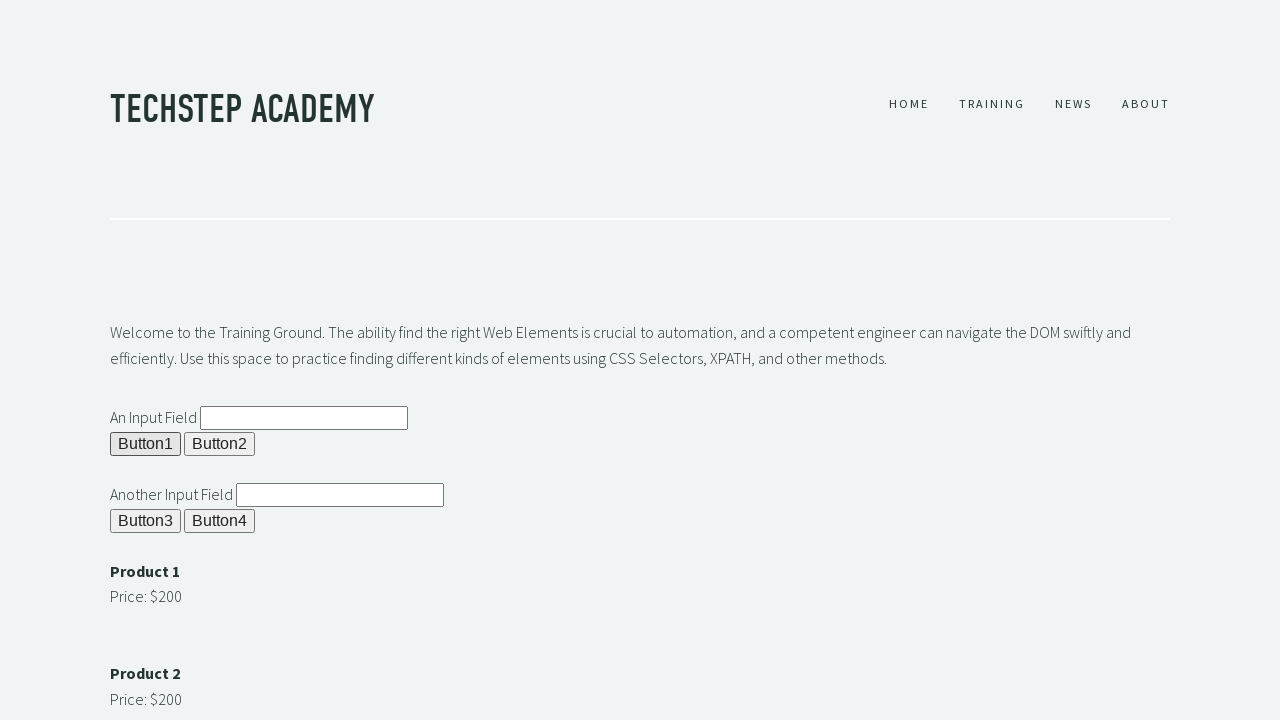